Tests a student grade lookup form by entering a roll number, selecting a semester from a dropdown, and submitting the form to view grade results.

Starting URL: http://111.93.160.42:8084/stud25e.aspx

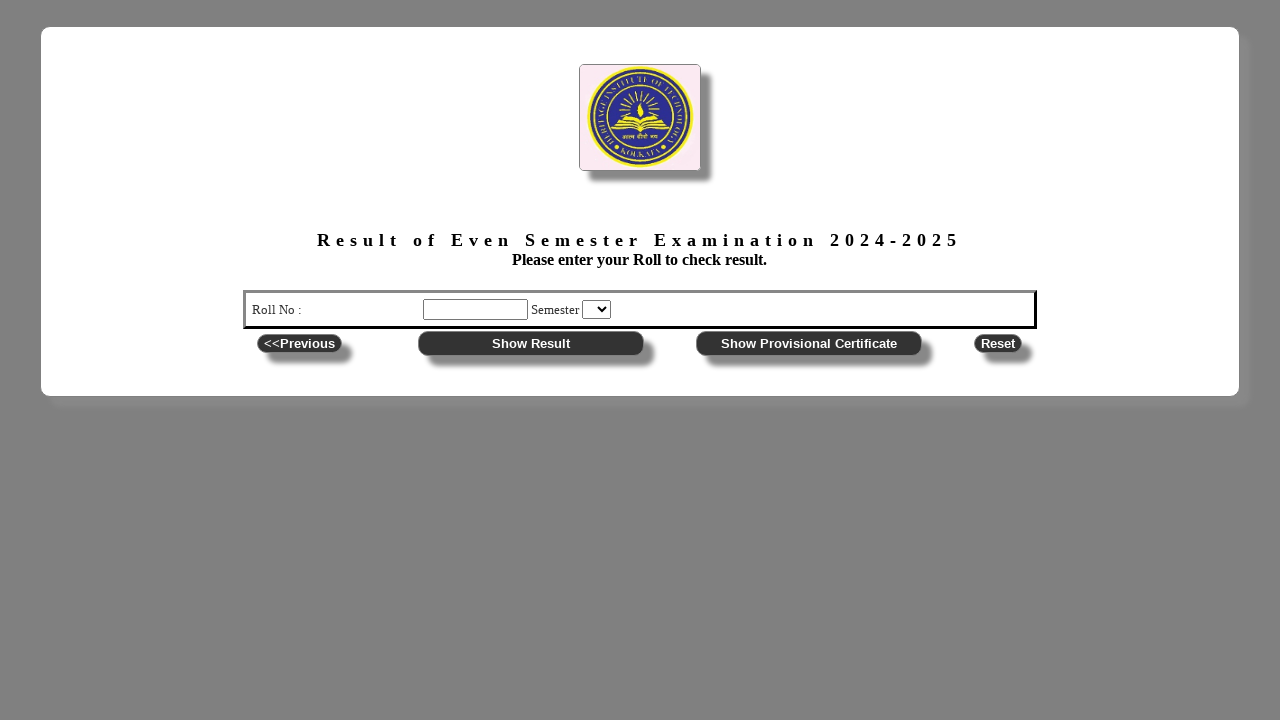

Filled roll number field with '1262200101001' on input[name='roll']
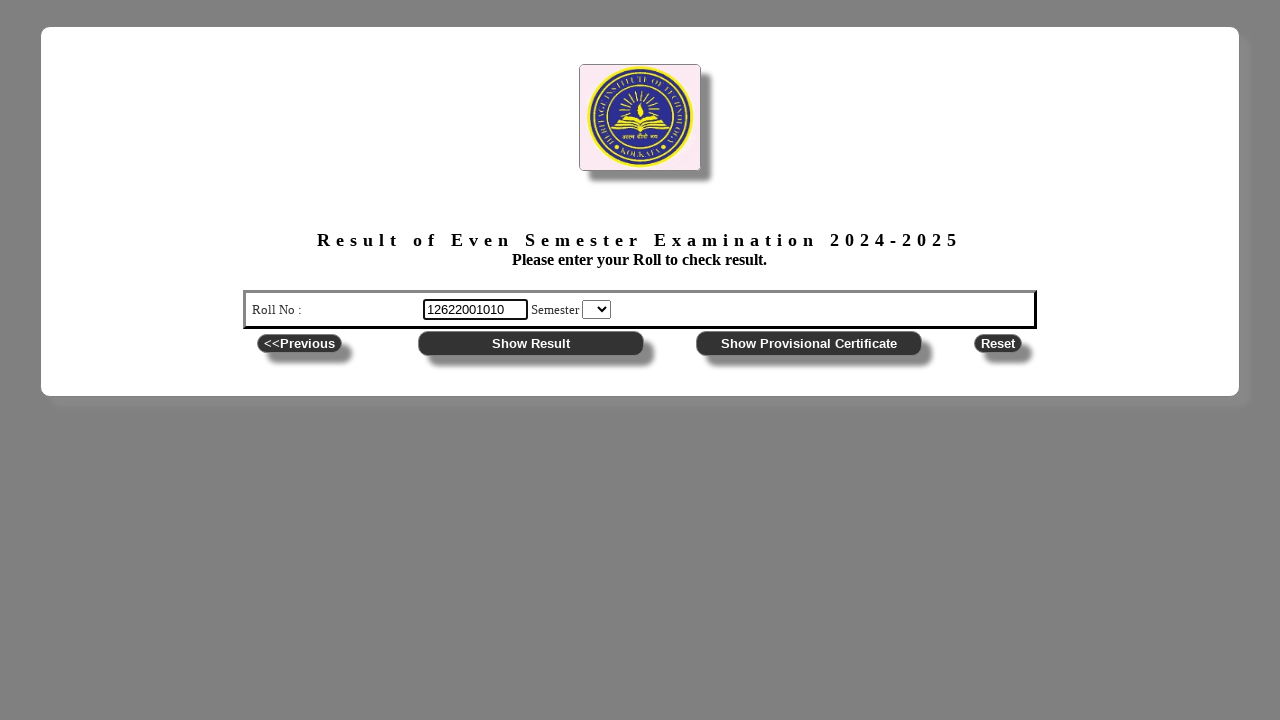

Selected semester 2 from dropdown on select[name='sem']
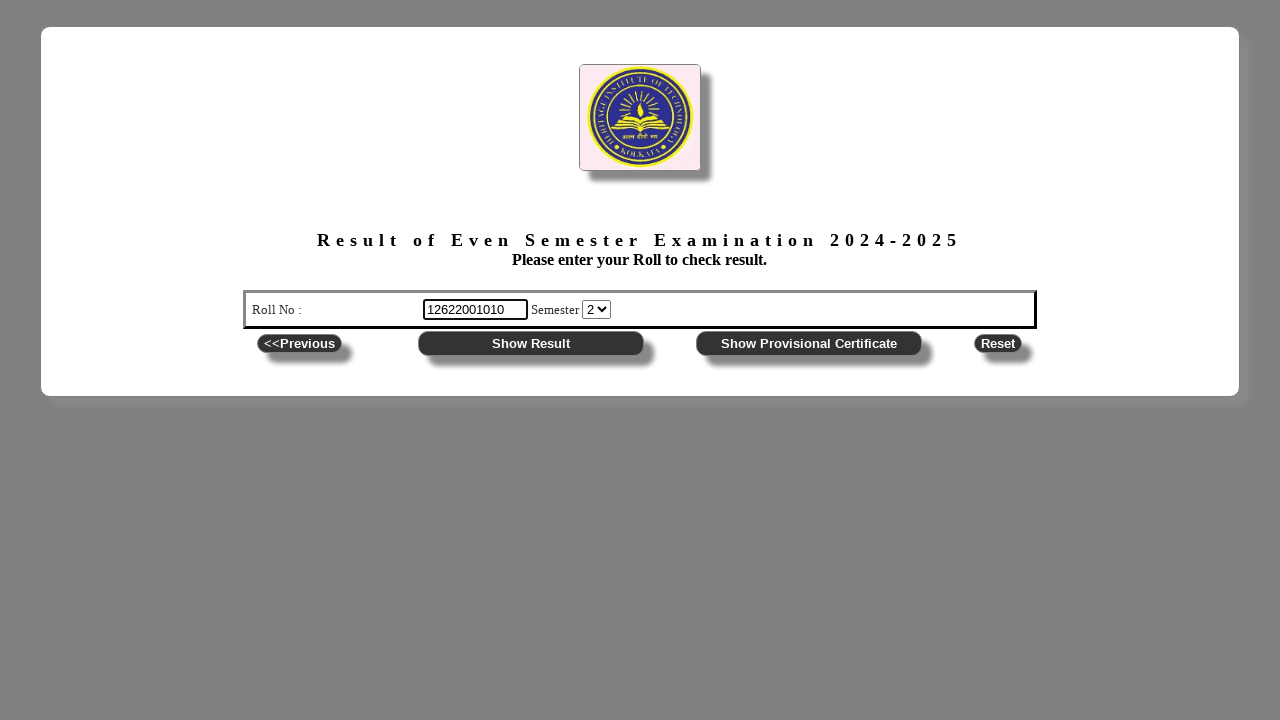

Clicked submit button to view grades at (531, 344) on #Button1
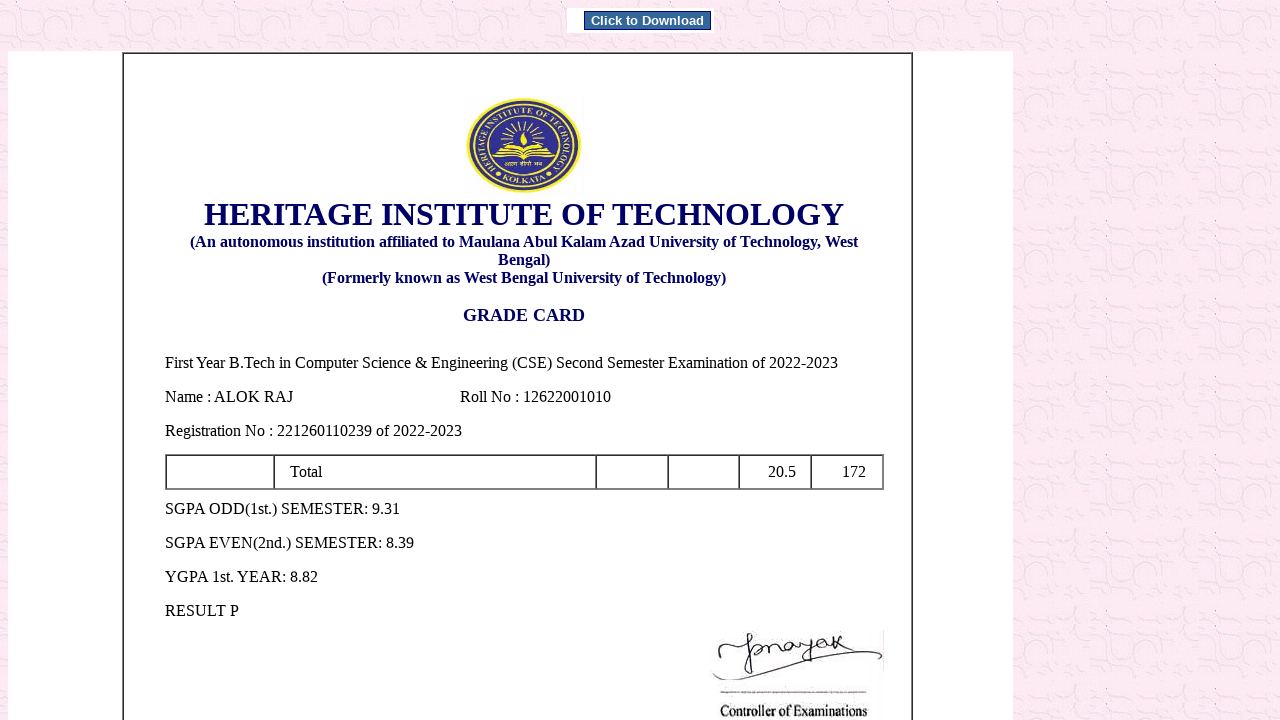

Grade results loaded successfully
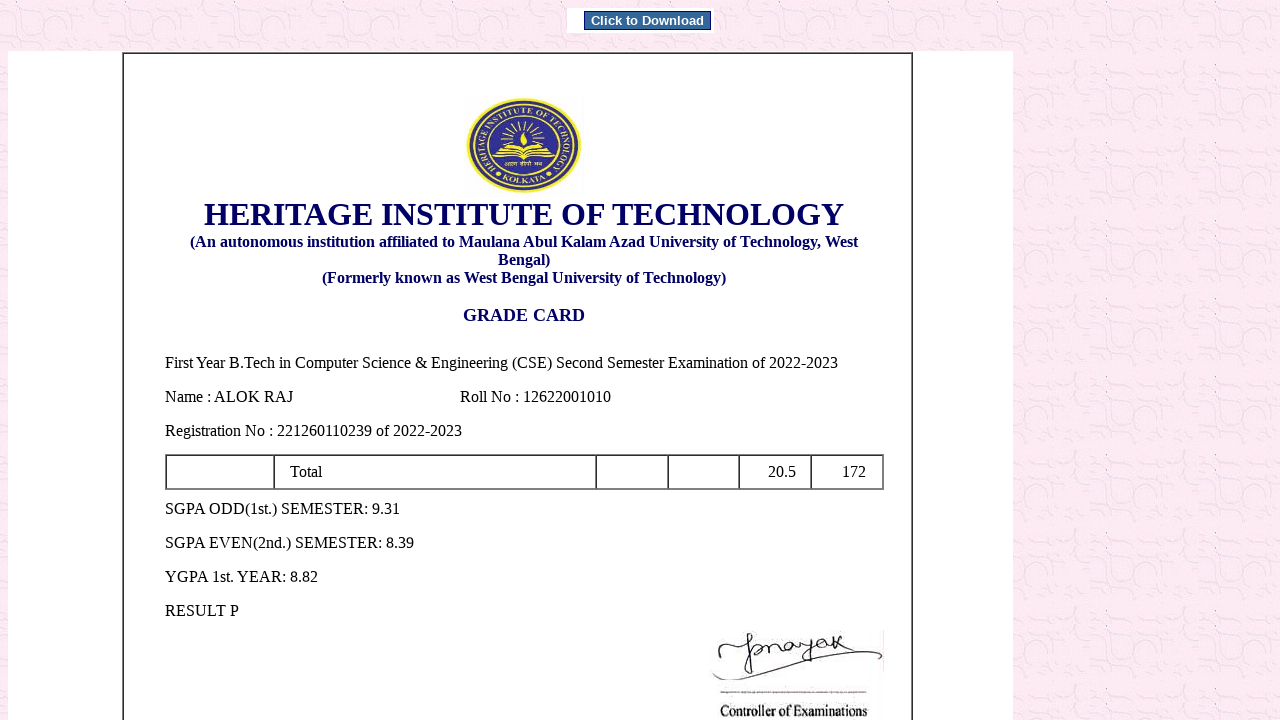

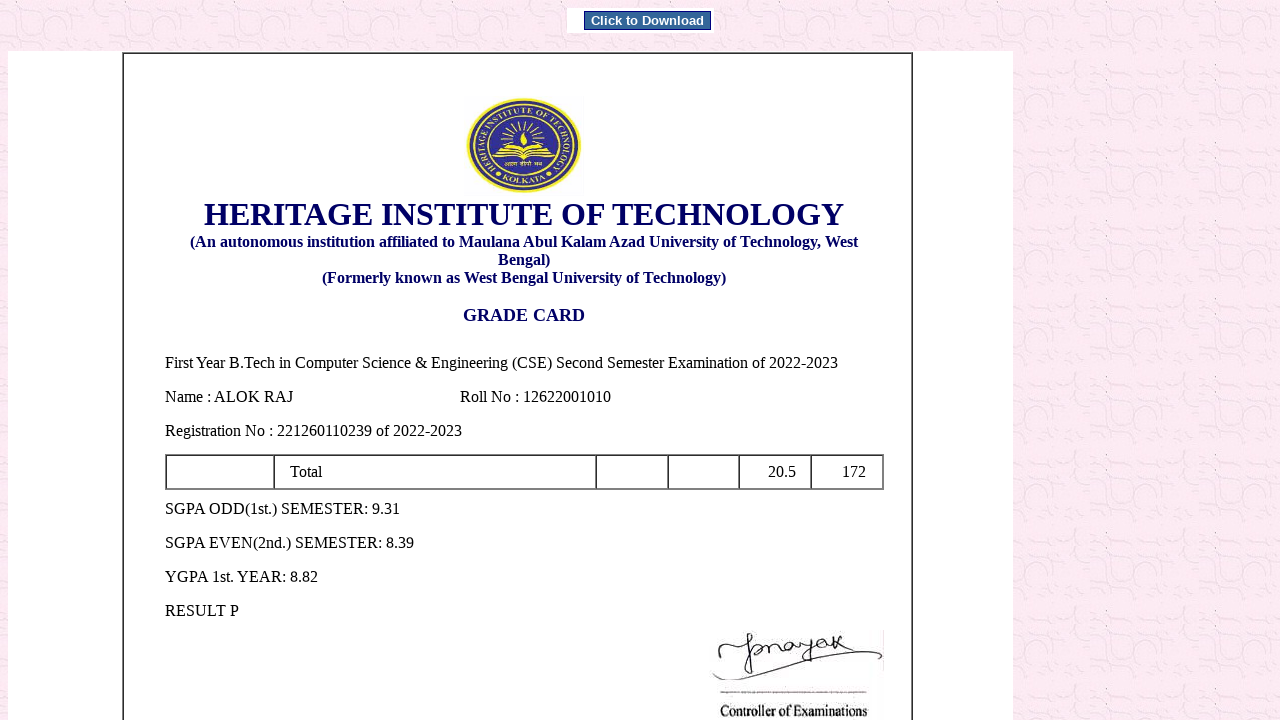